Tests jQuery UI drag and drop functionality by navigating to the droppable demo page and dragging an element into a drop zone

Starting URL: https://jqueryui.com/

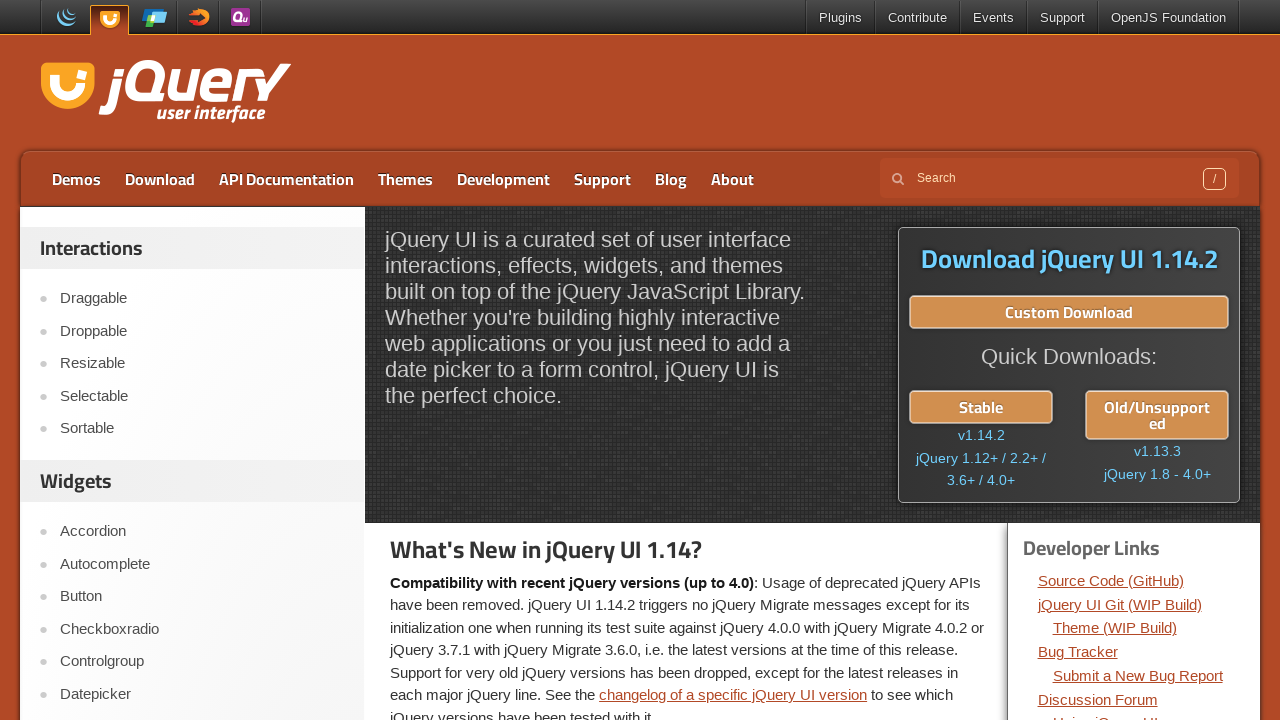

Clicked on the Droppable link to navigate to the jQuery UI droppable demo page at (202, 331) on a[href='https://jqueryui.com/droppable/']
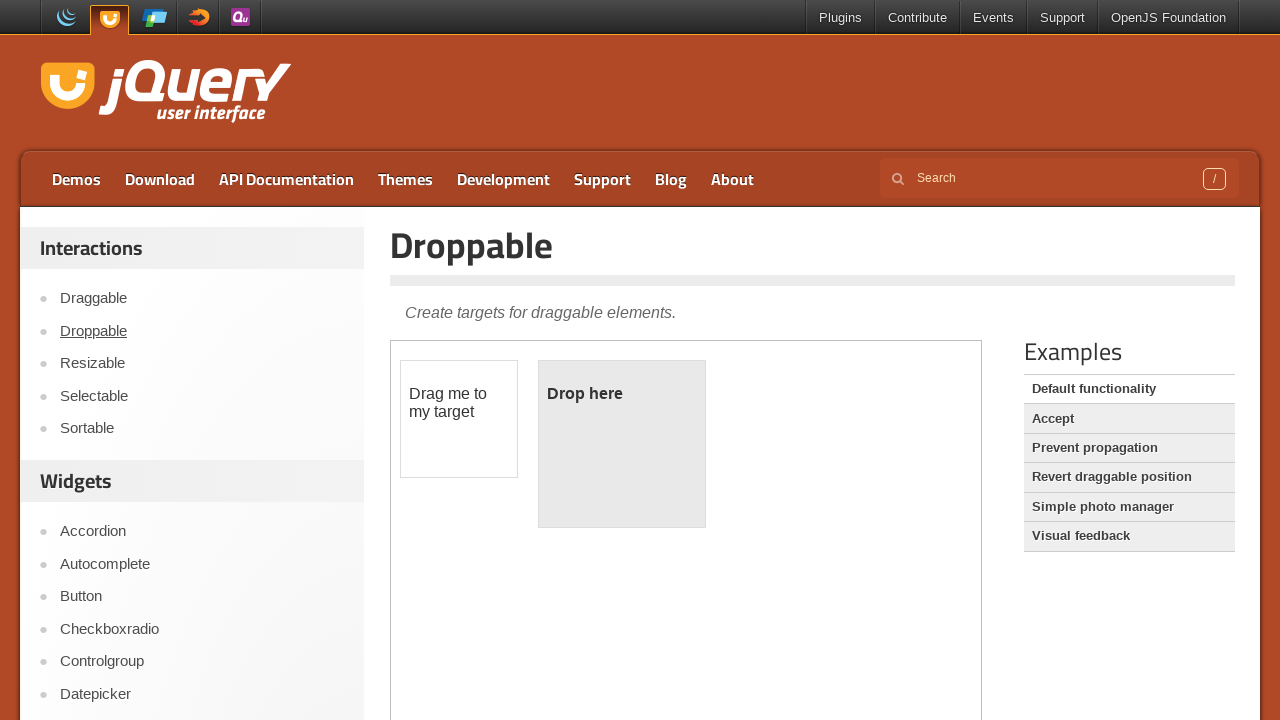

Located the demo iframe containing the drag and drop elements
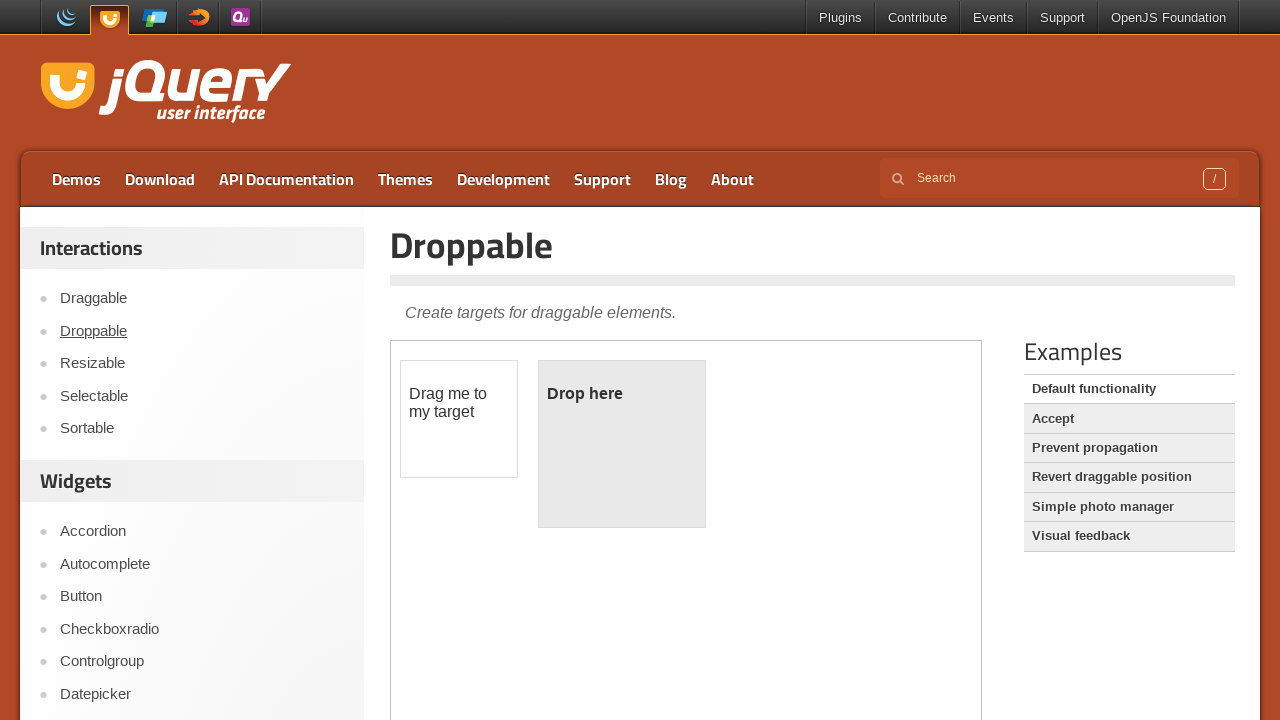

Located the draggable element within the demo iframe
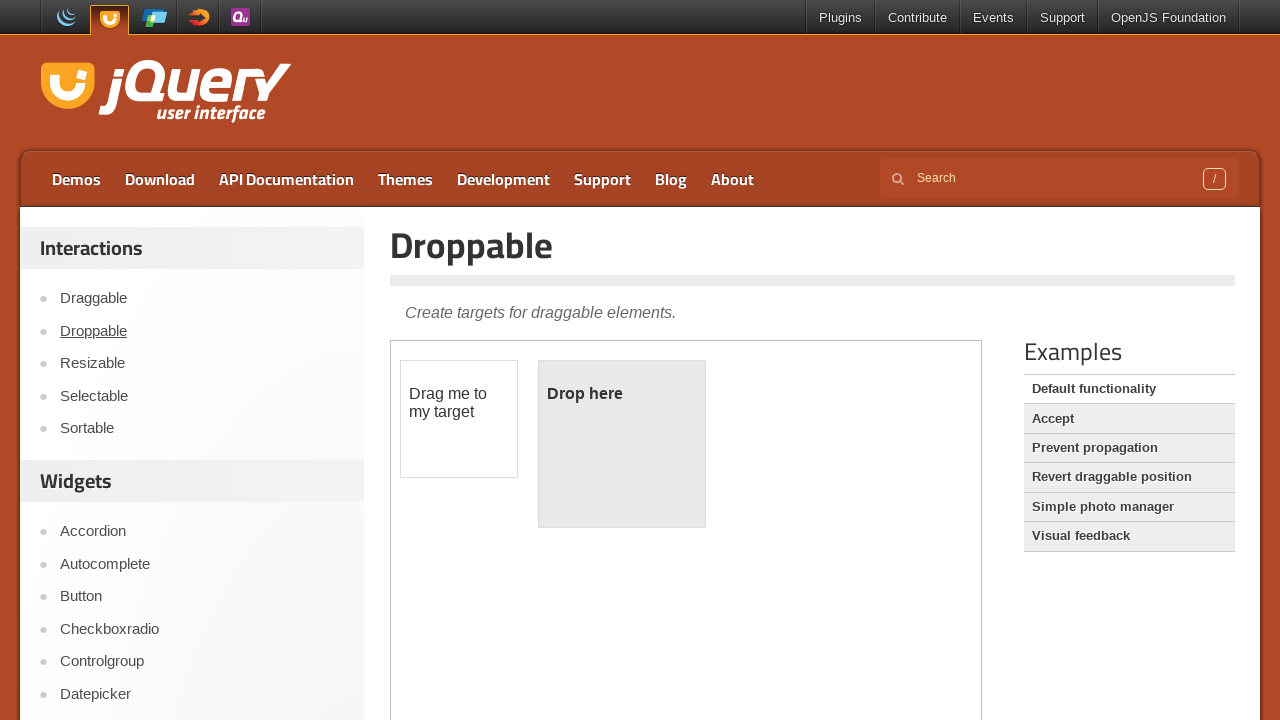

Located the droppable target zone within the demo iframe
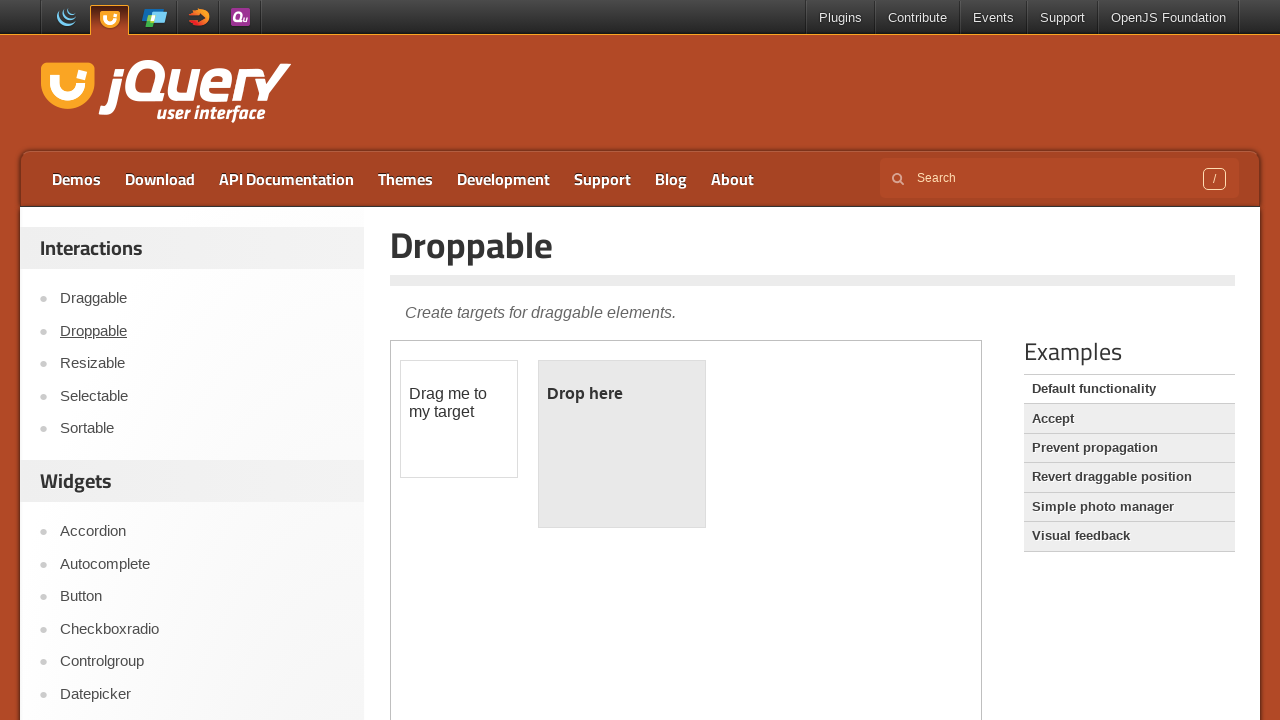

Successfully dragged the draggable element into the droppable zone at (622, 444)
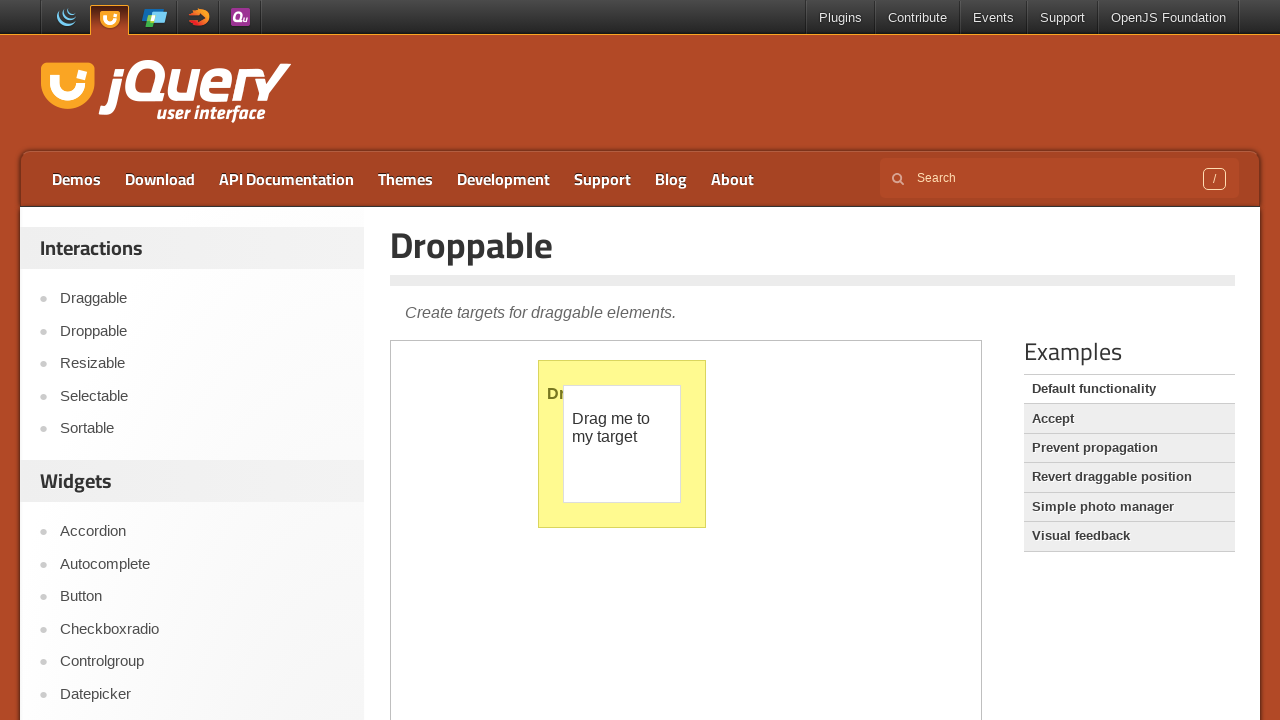

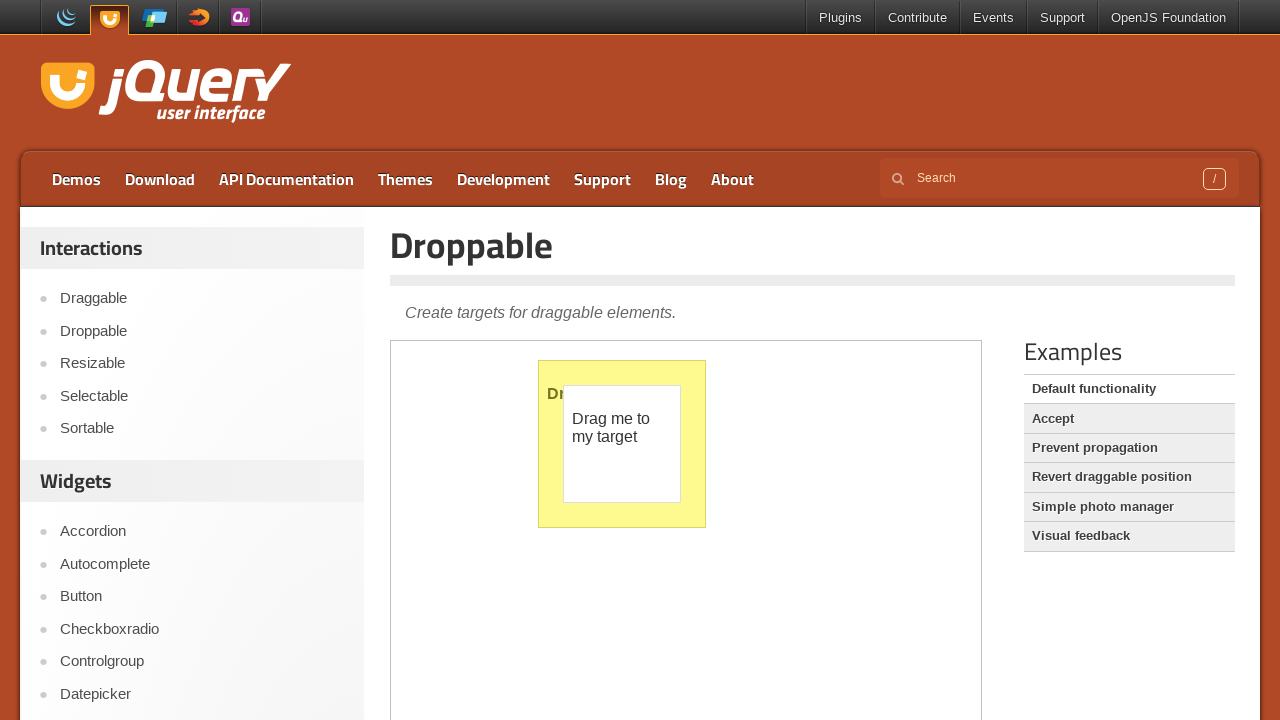